Tests file upload functionality by selecting a file and clicking the upload button on the Heroku test application

Starting URL: http://the-internet.herokuapp.com/upload

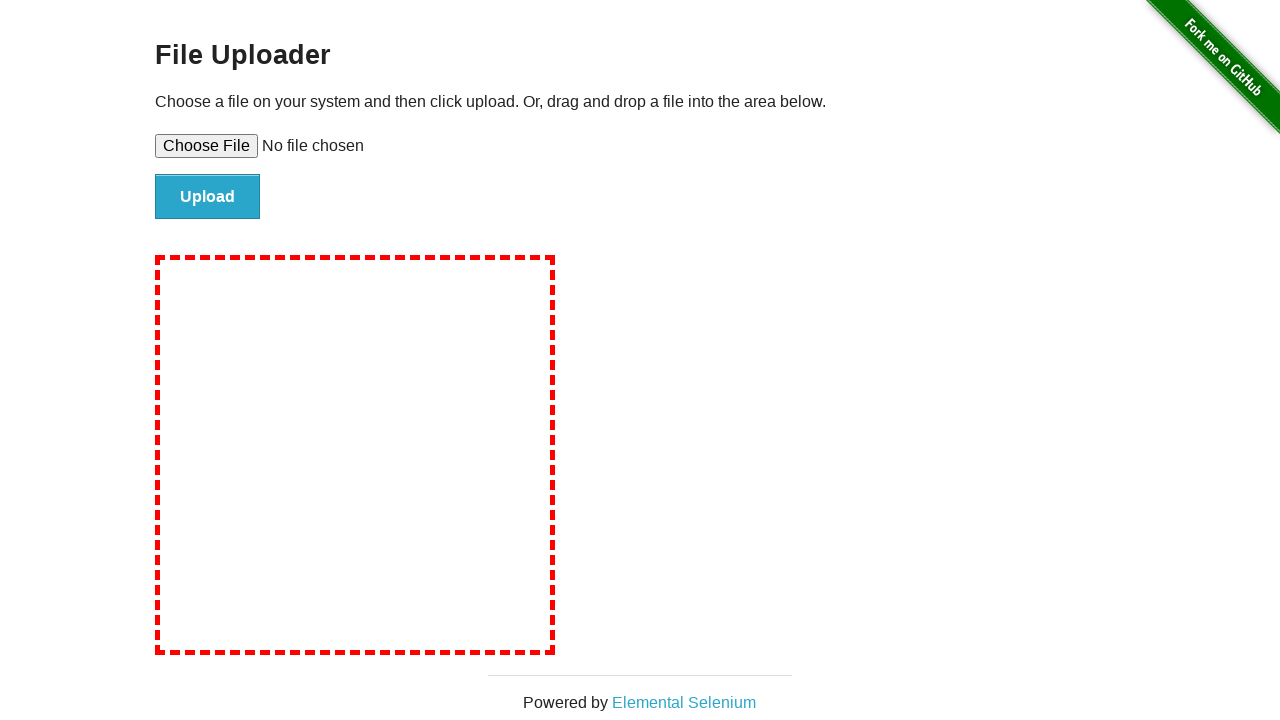

Created temporary test file for upload
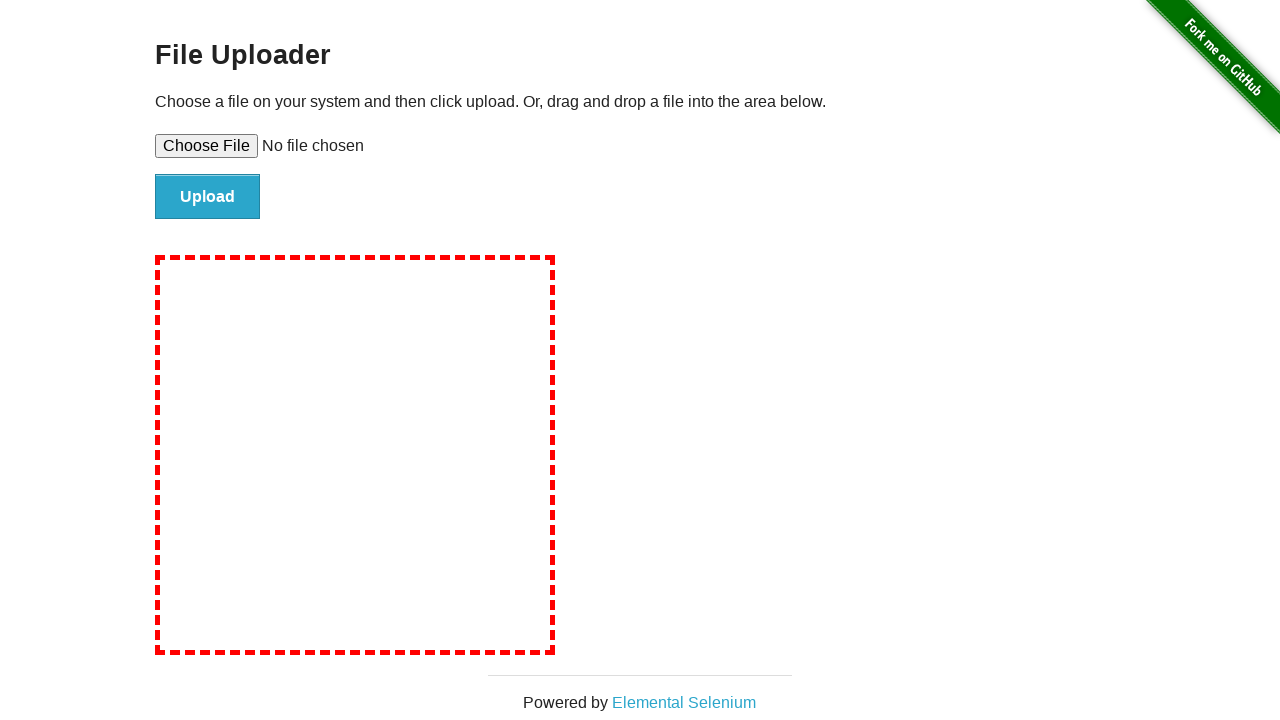

Selected test file using file input element
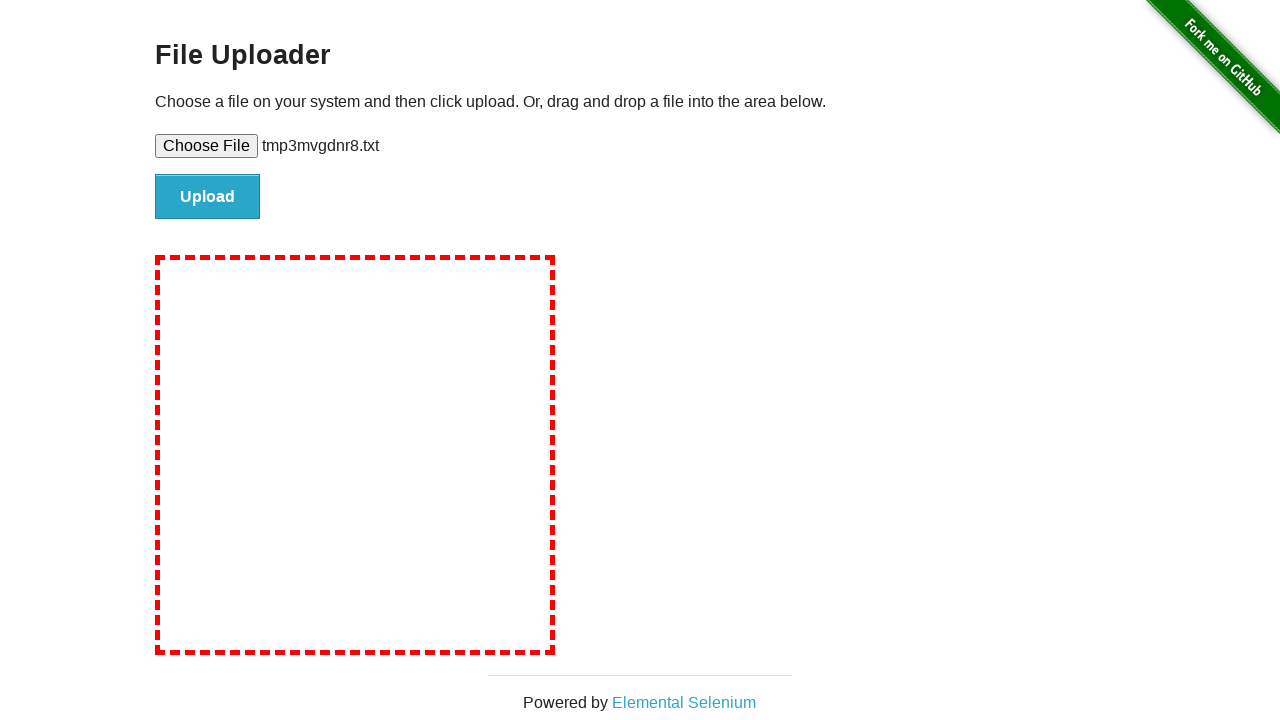

Clicked upload button to submit file at (208, 197) on #file-submit
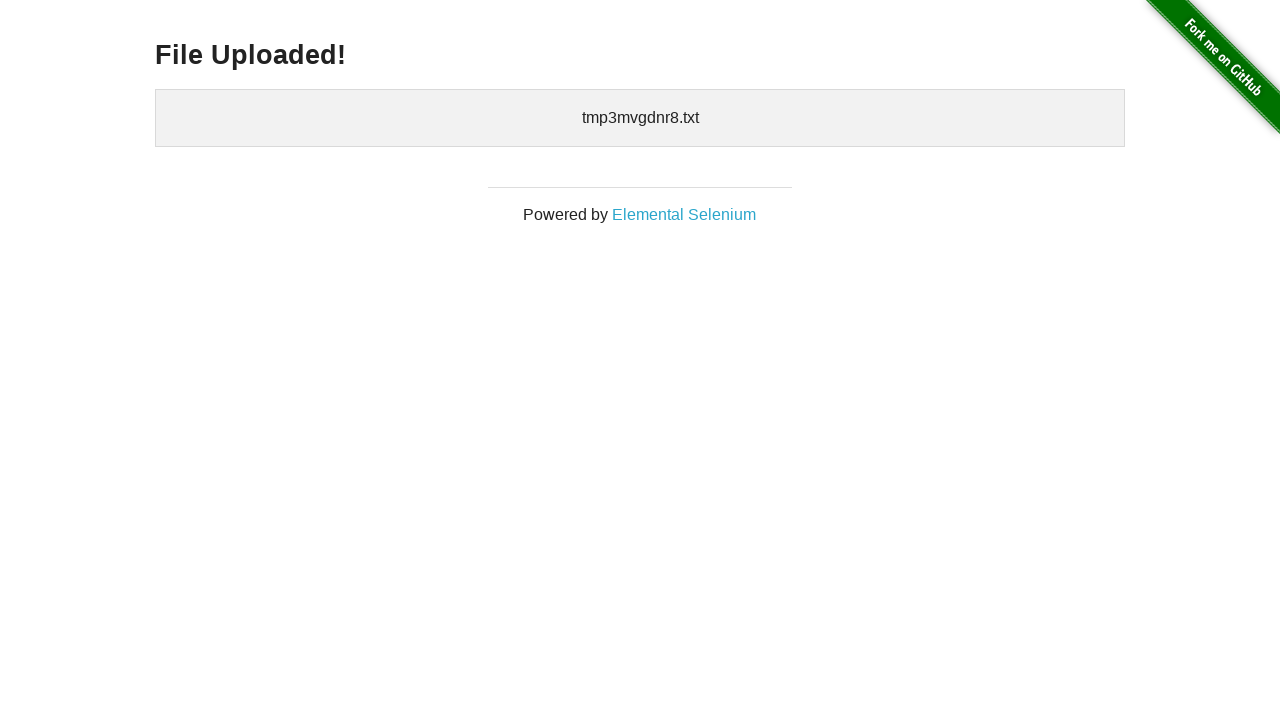

File upload completed and confirmation element loaded
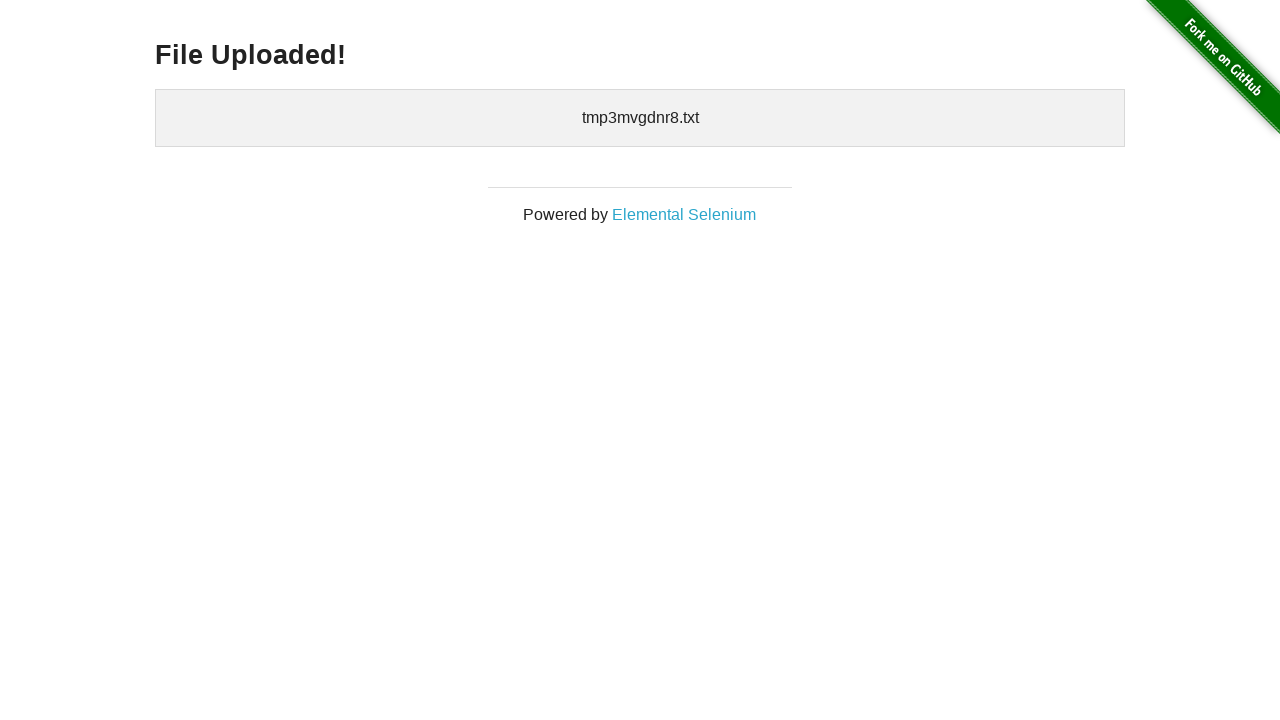

Cleaned up temporary test file
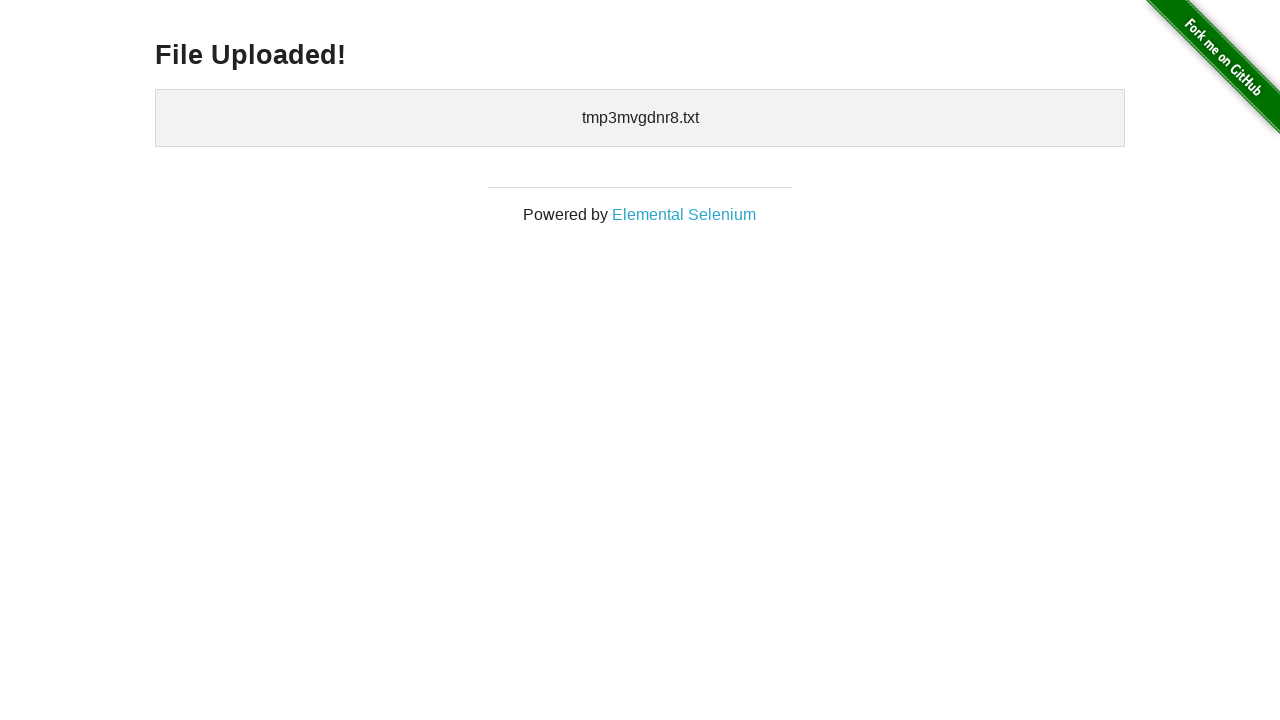

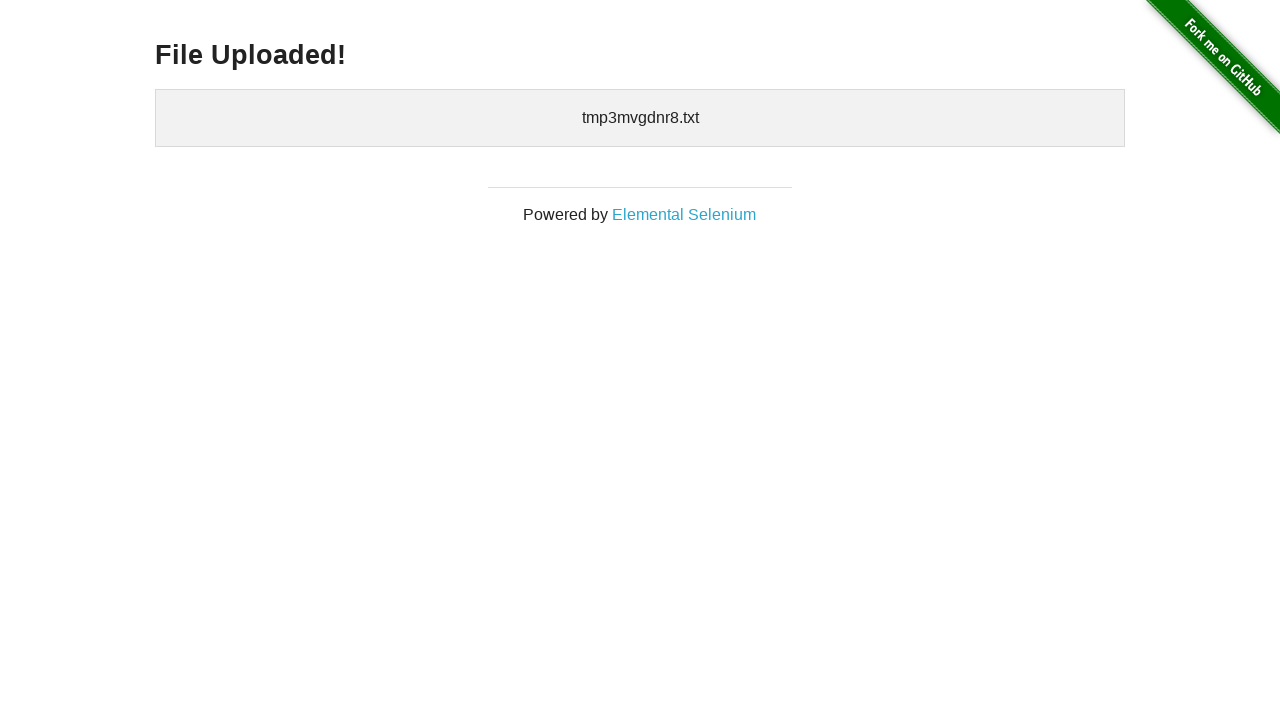